Tests search functionality on DuckDuckGo by entering a search query, submitting it, and verifying the page title contains the search term

Starting URL: https://duckduckgo.com

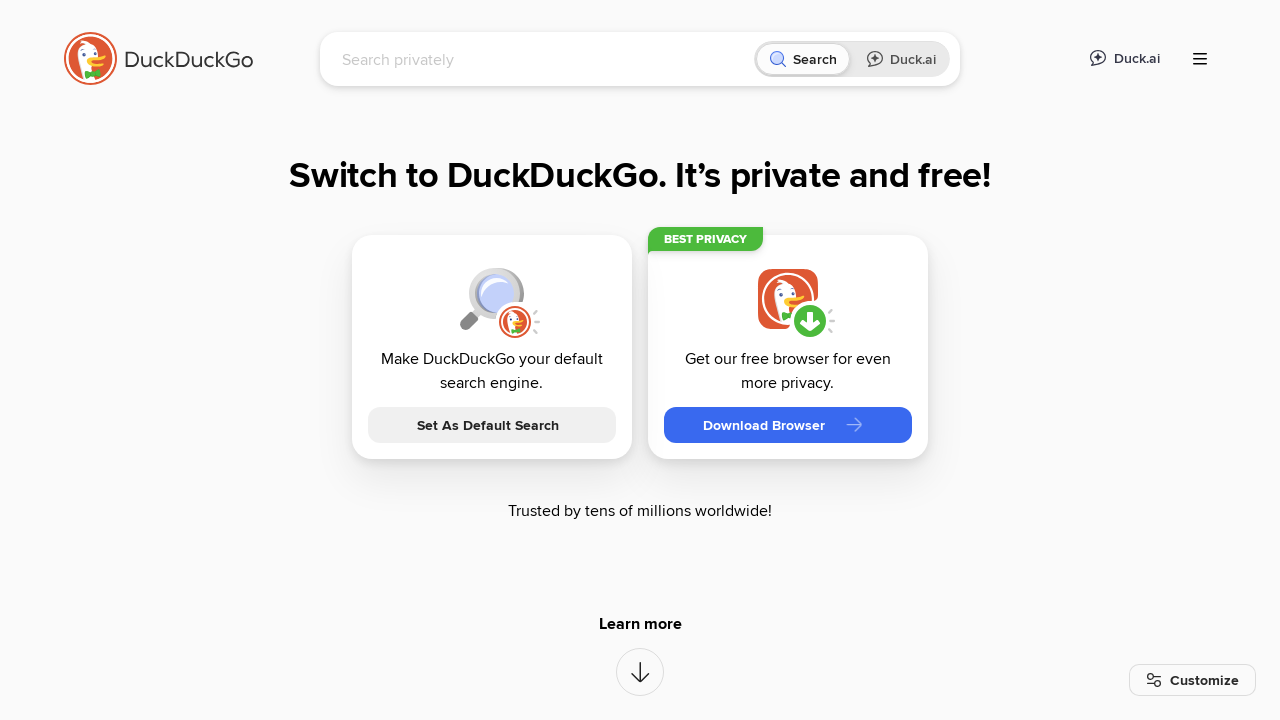

Clicked on the search input field at (544, 59) on [name="q"]
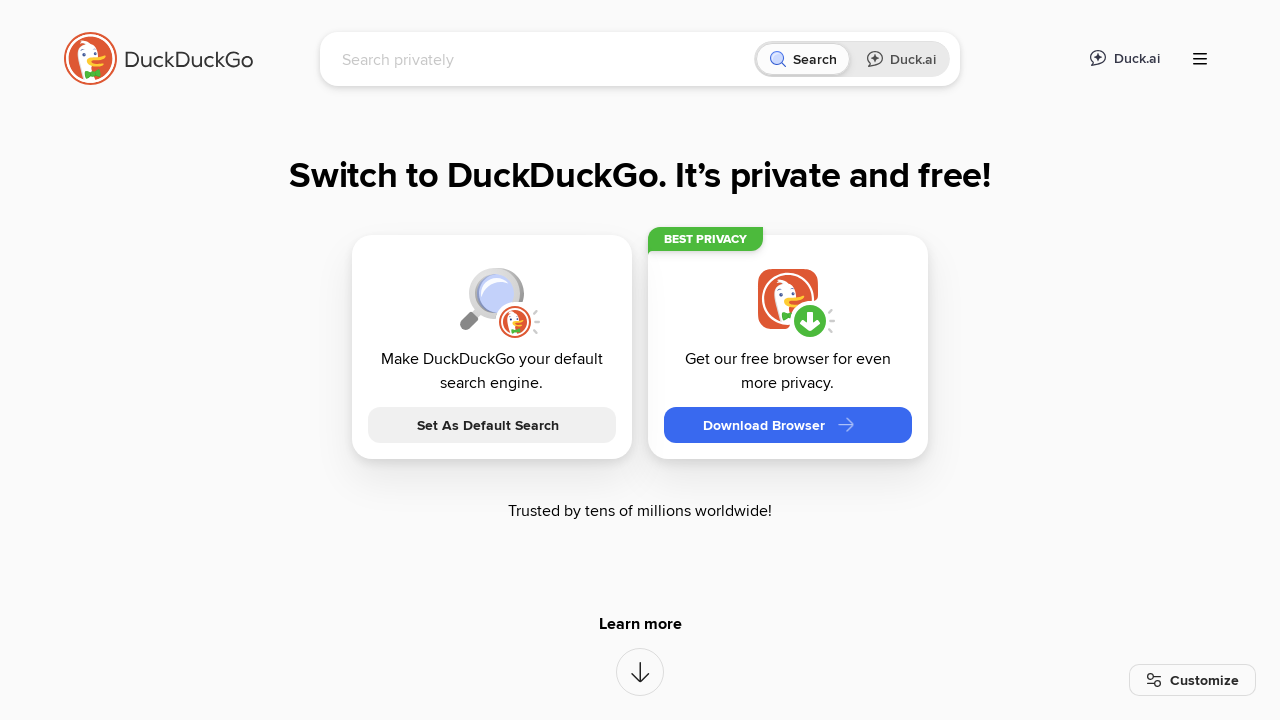

Entered 'LambdaTest' in the search field on [name="q"]
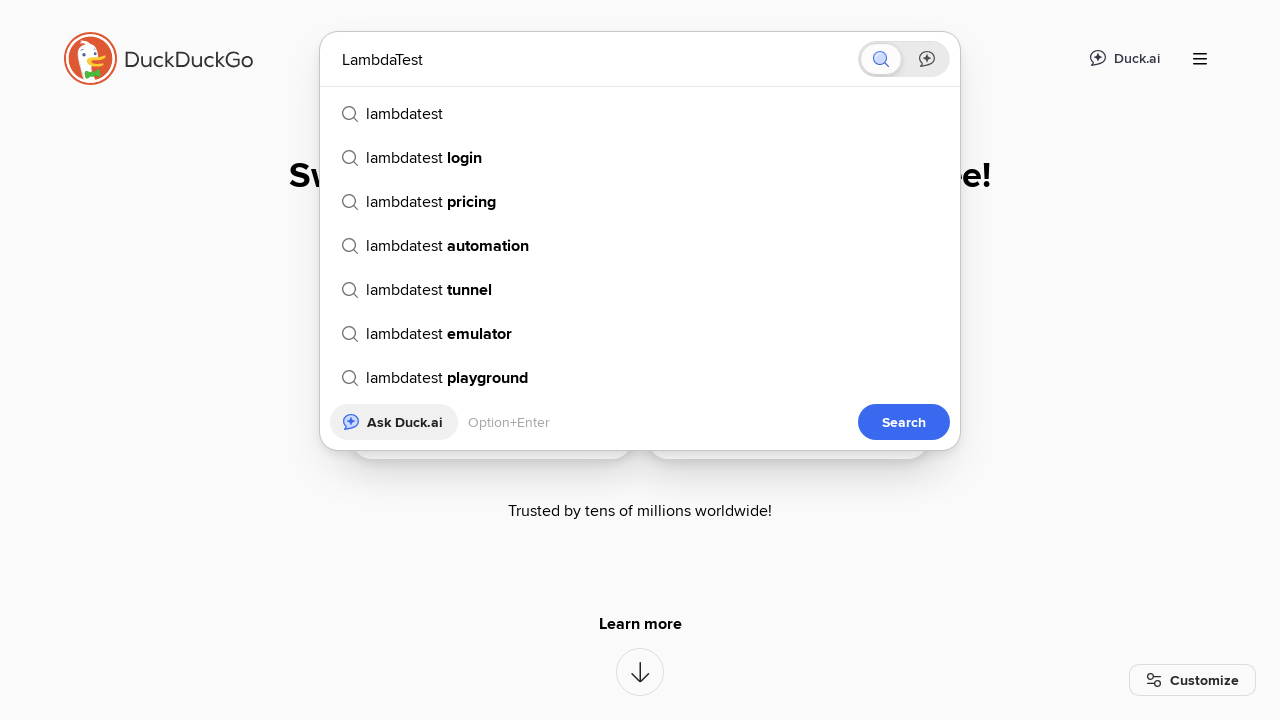

Pressed Enter to submit the search query on [name="q"]
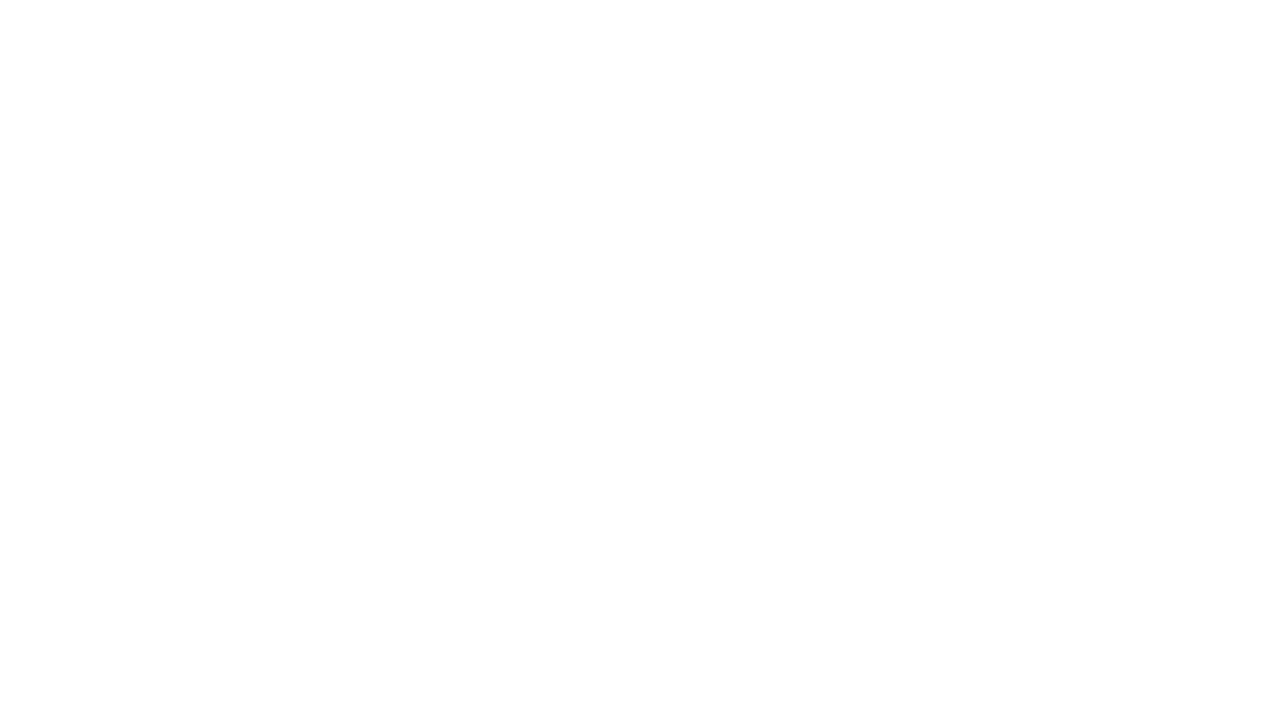

Waited for page to load (domcontentloaded)
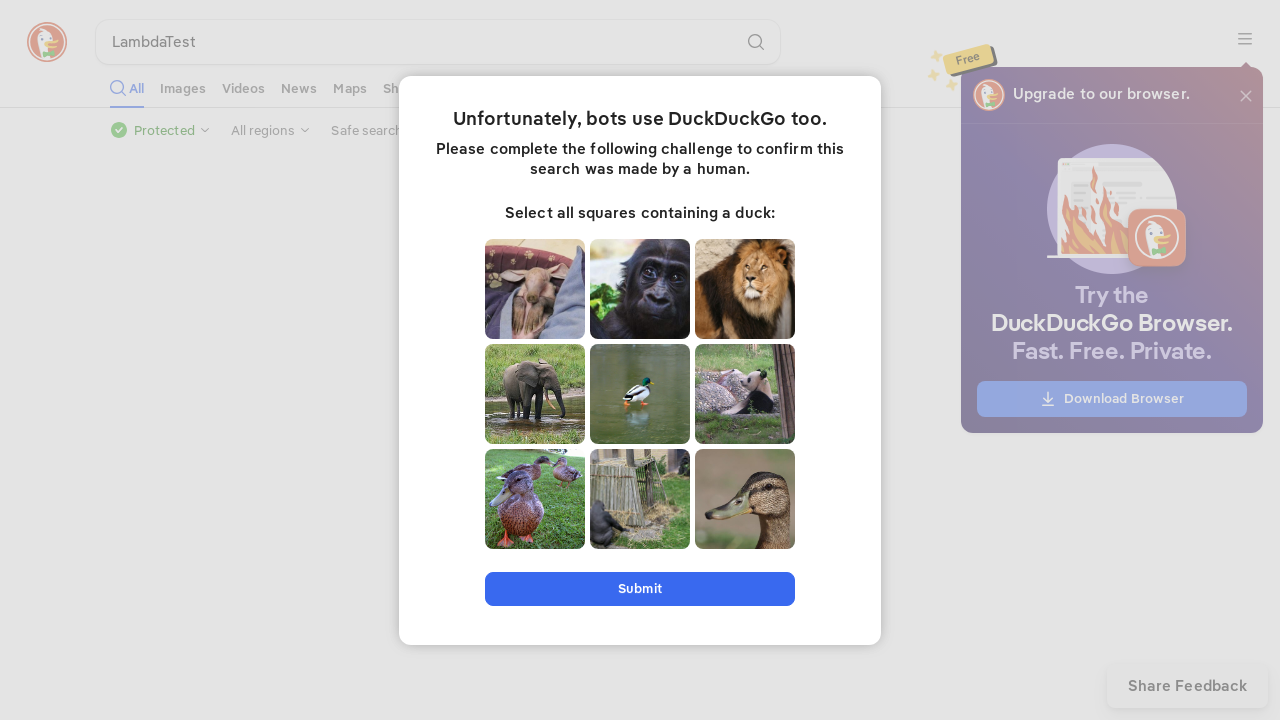

Retrieved page title: 'LambdaTest at DuckDuckGo'
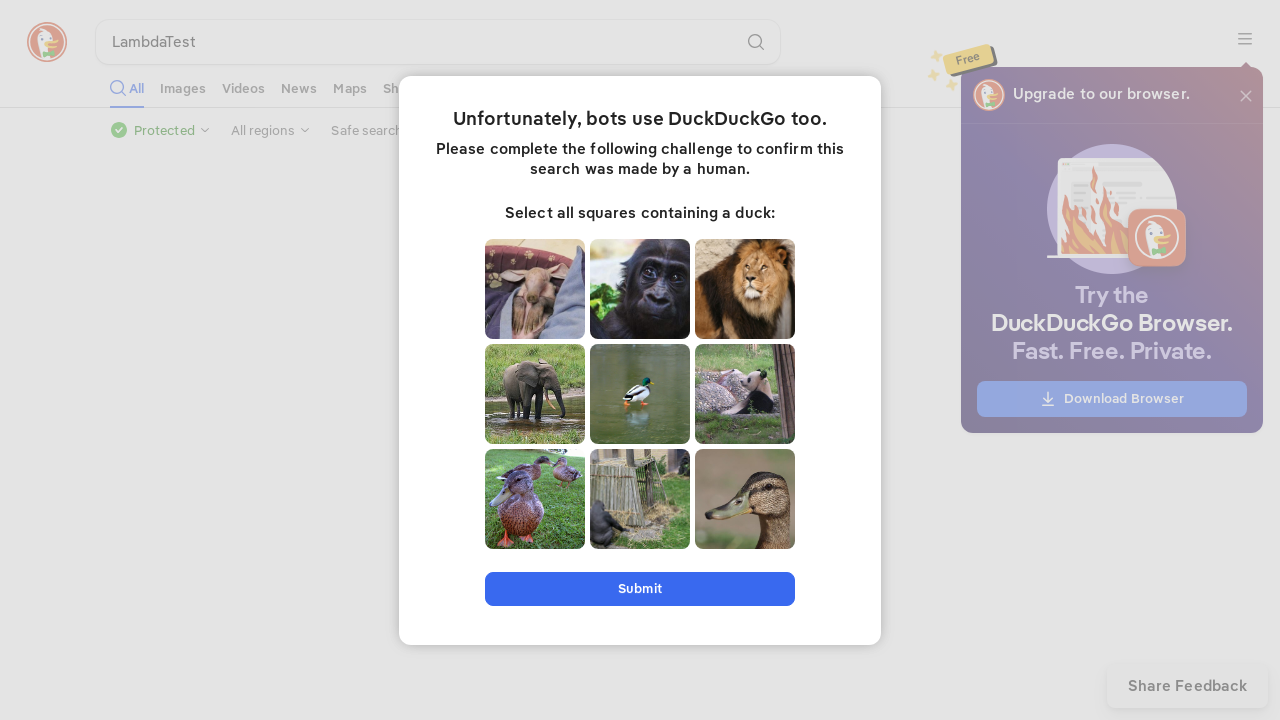

Verified that page title contains 'LambdaTest'
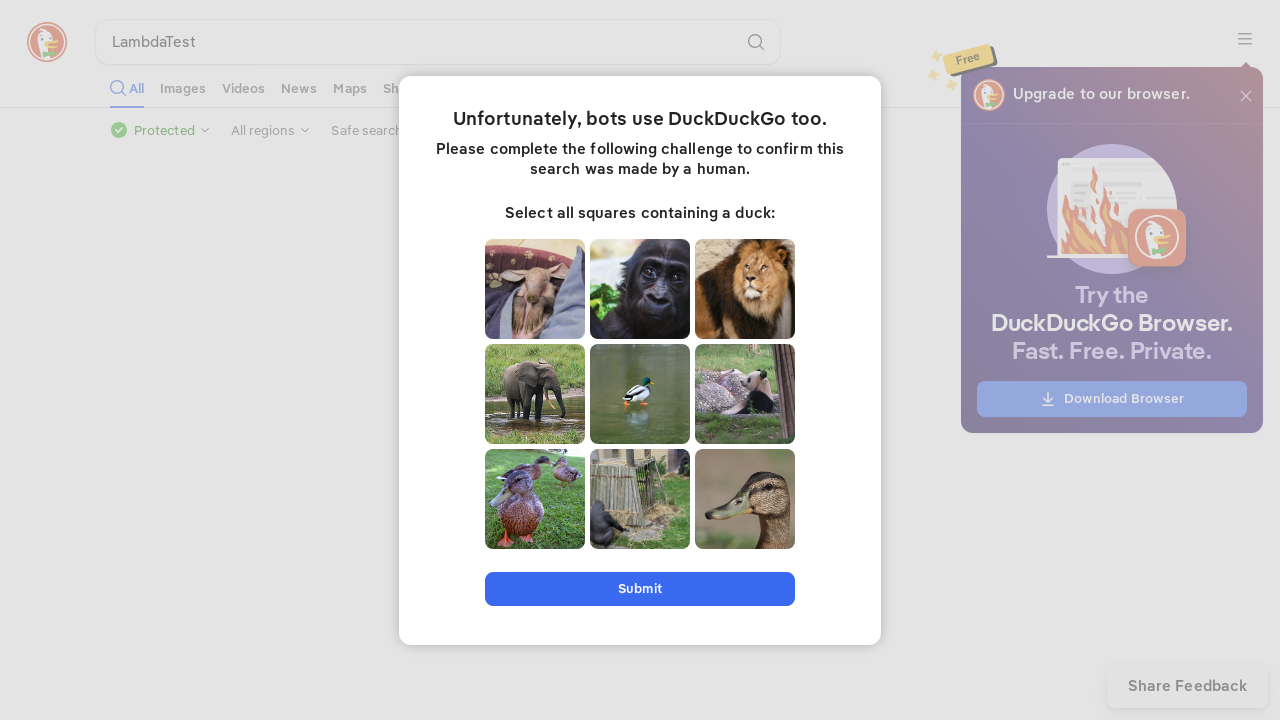

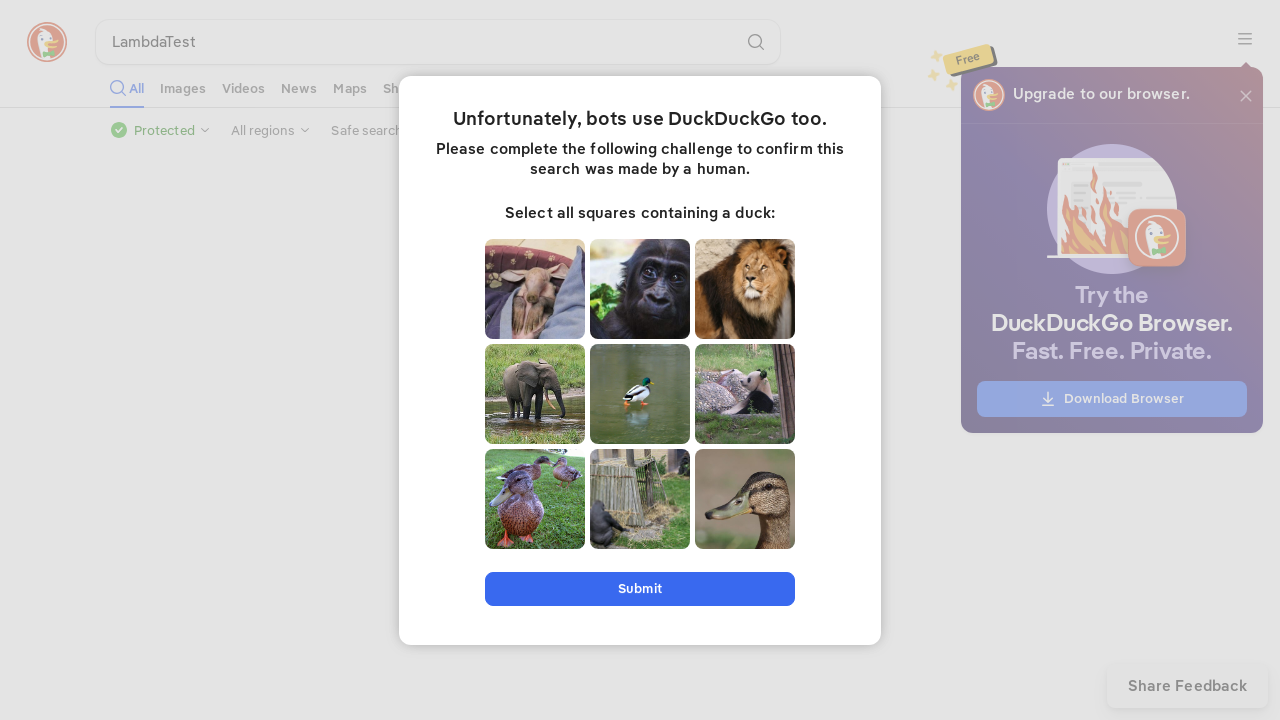